Searches for 'capsicum' and verifies that 2 products are displayed in the results

Starting URL: https://rahulshettyacademy.com/seleniumPractise/#/

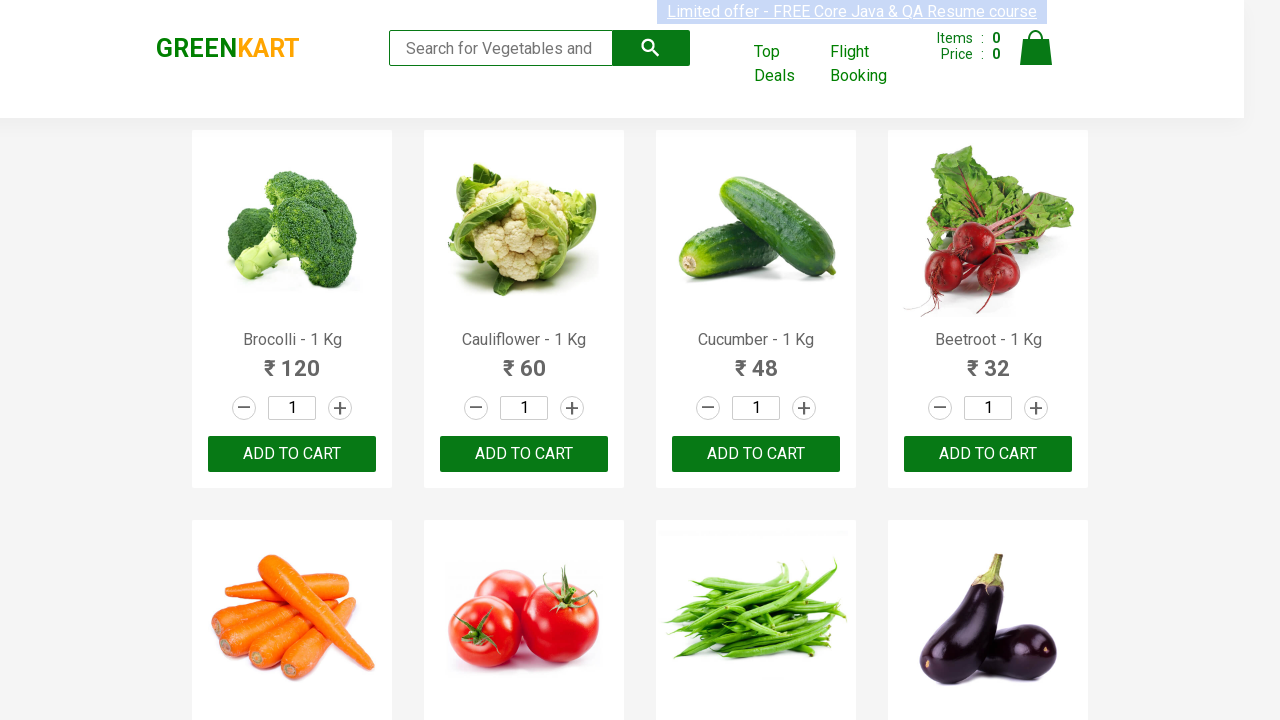

Filled search field with 'capsicum' on .search-keyword
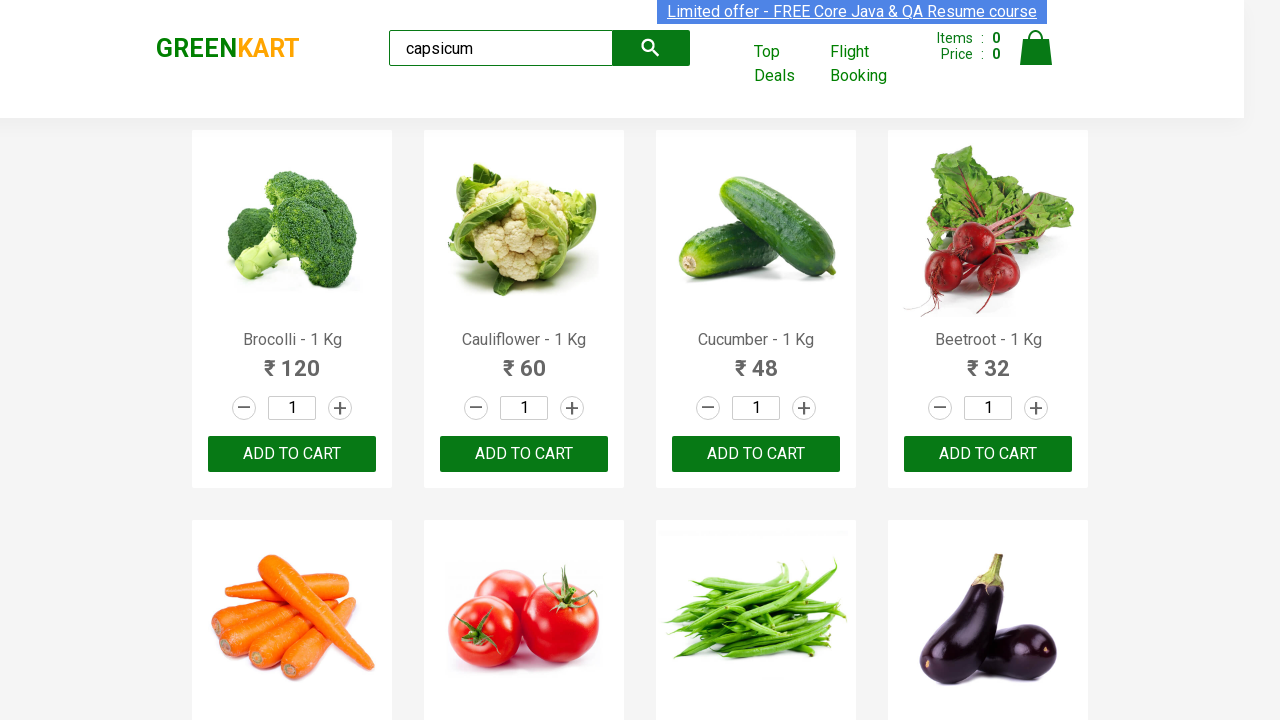

Clicked search button at (651, 48) on .search-button
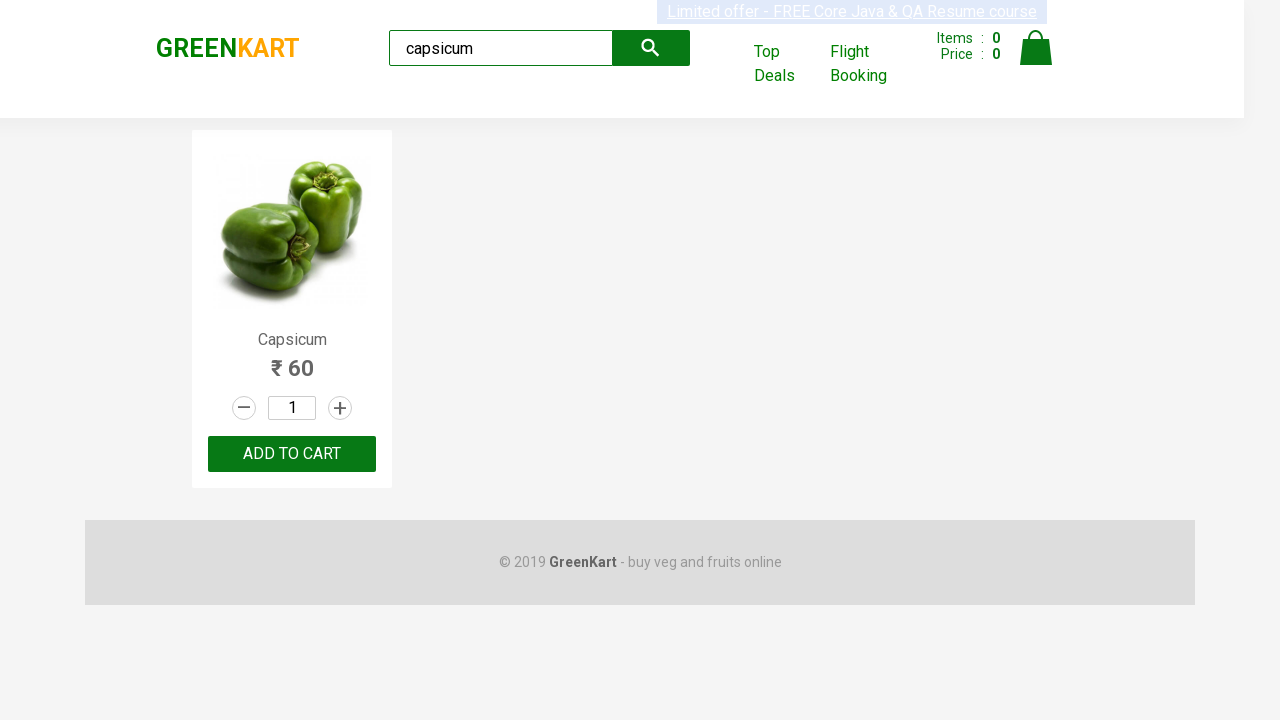

Products loaded and visible
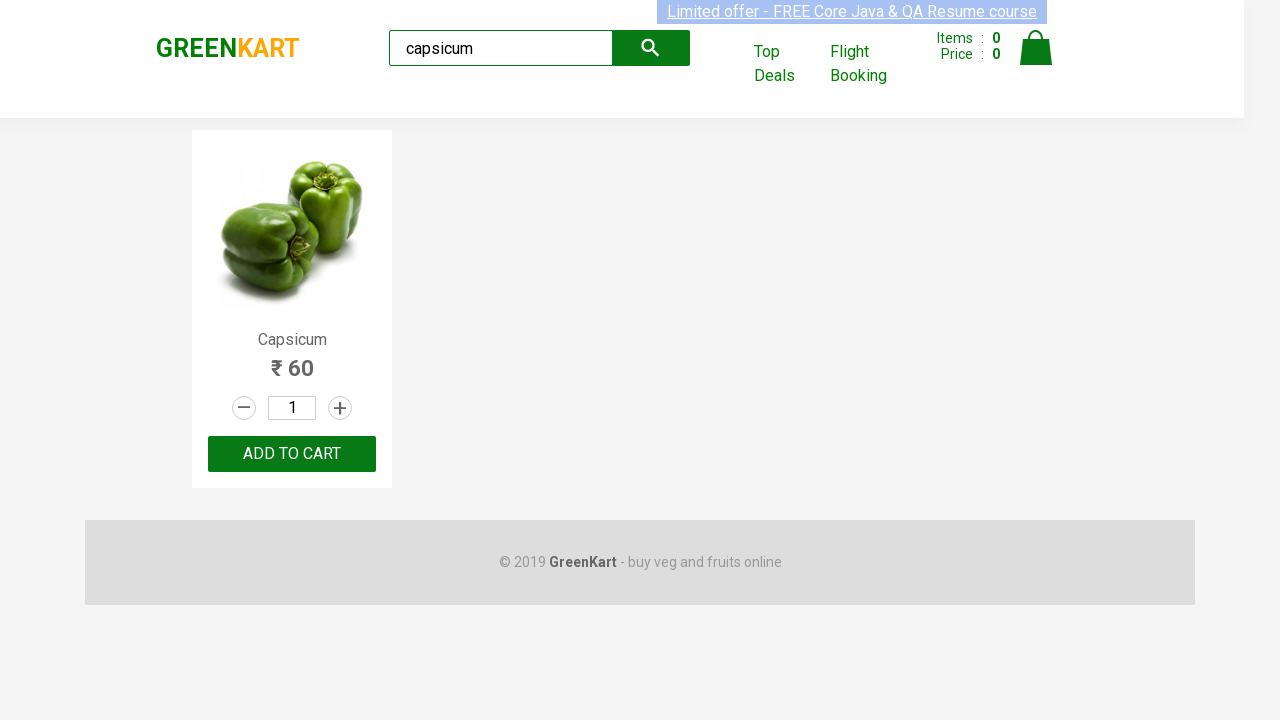

Verified 2 products are displayed in search results
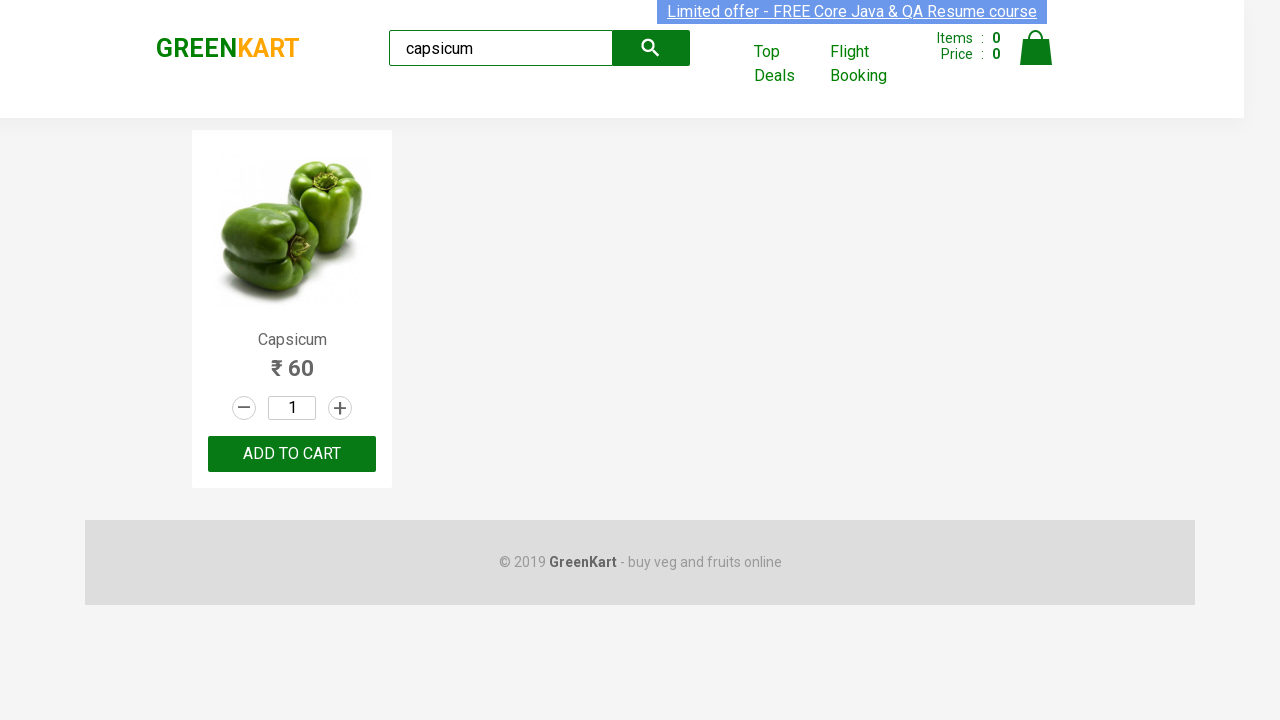

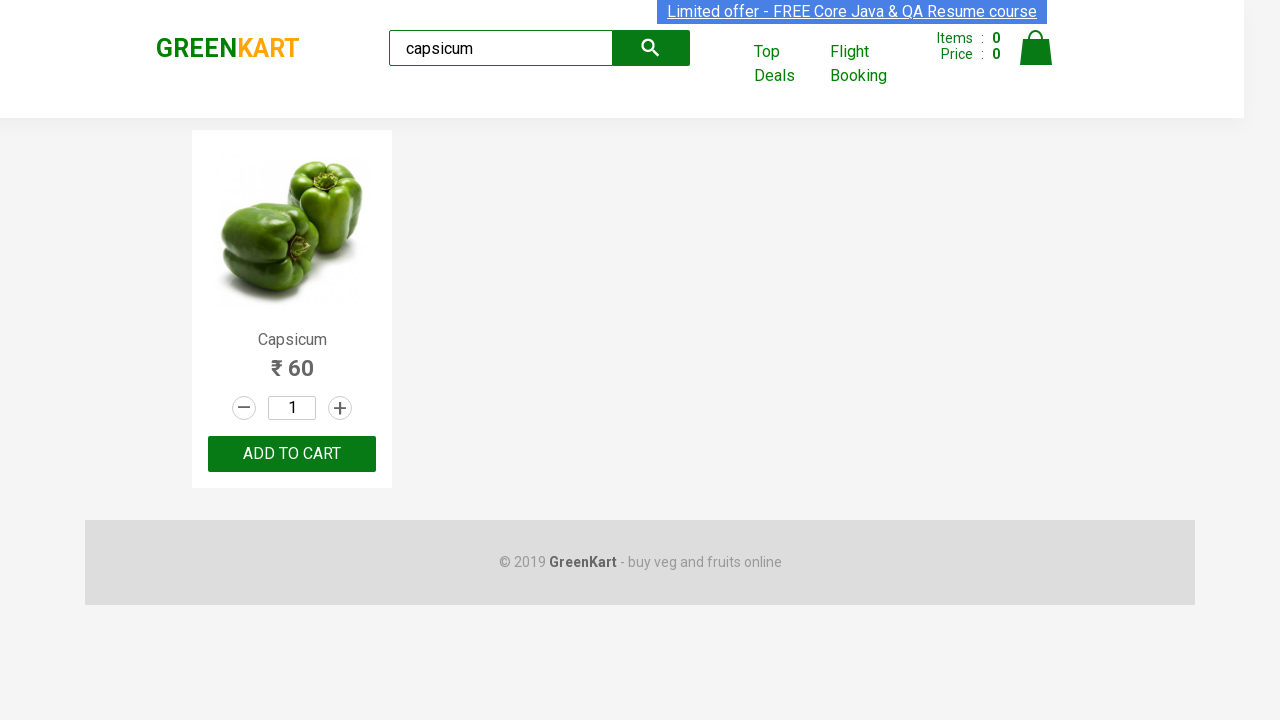